Navigates to a demo page and then to example.com, retrieves page title and URL information

Starting URL: https://demoqa.com/browser-windows

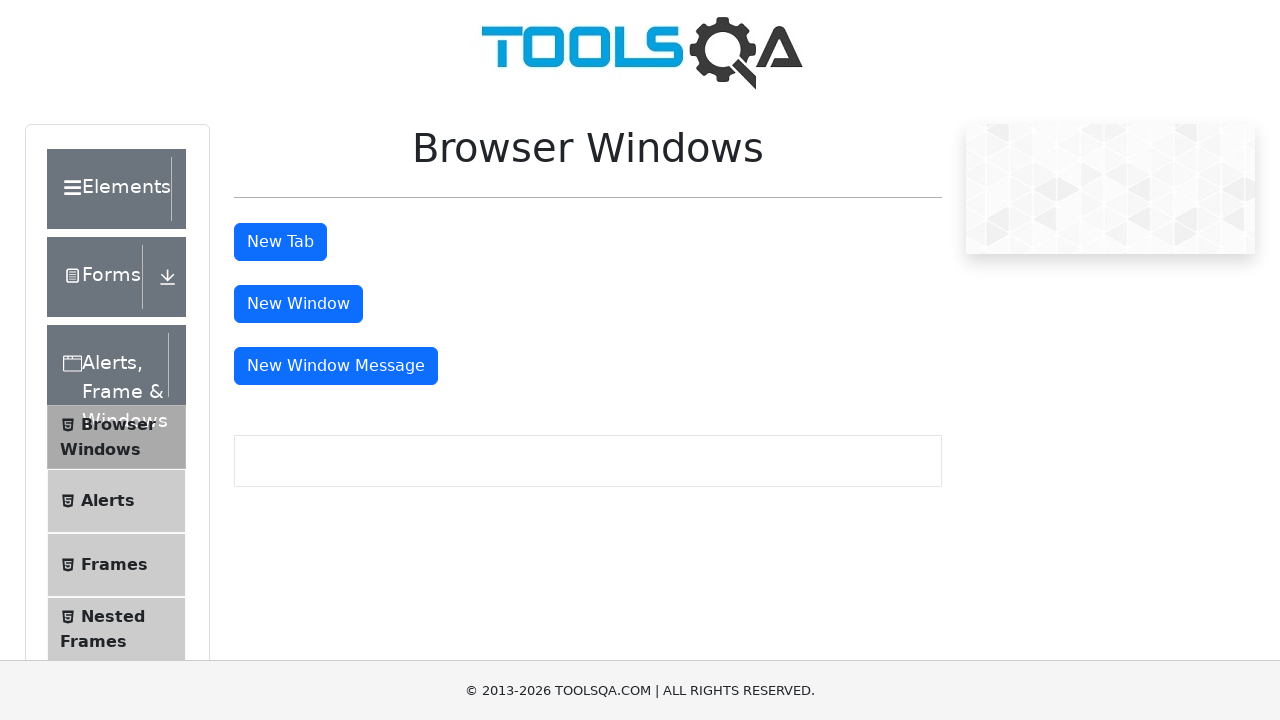

Navigated to https://example.com
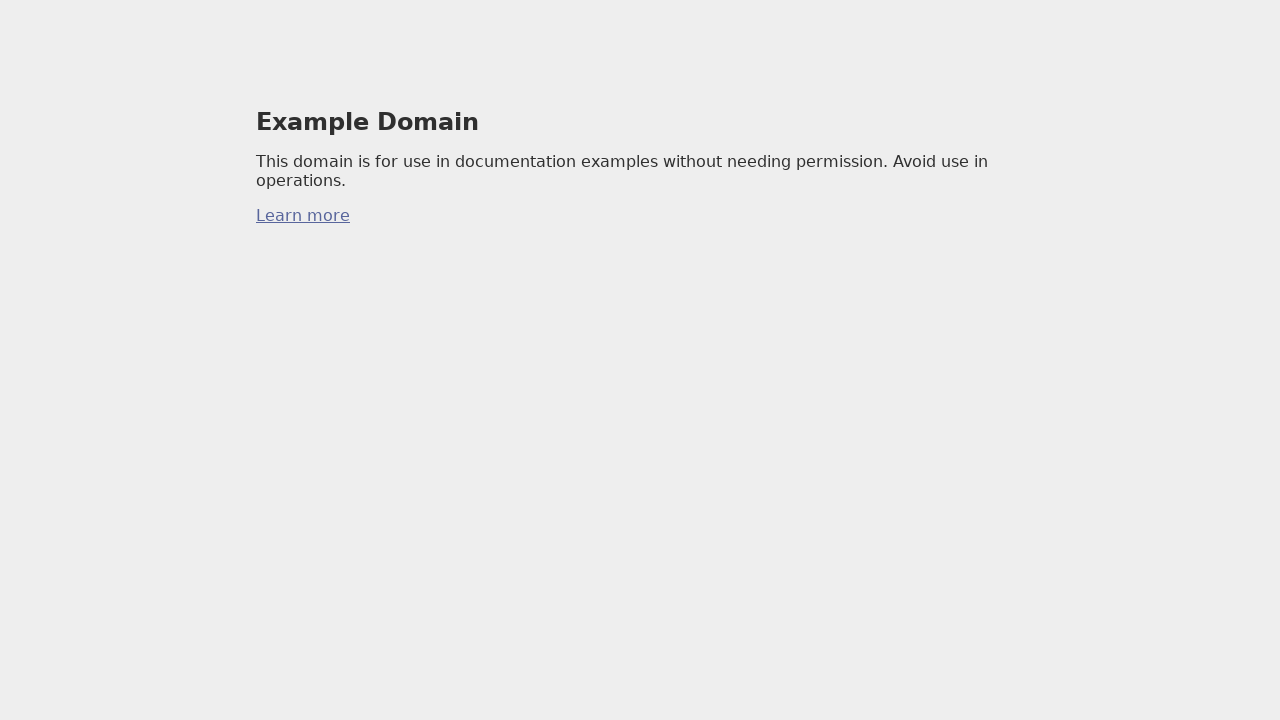

Retrieved page title: Example Domain
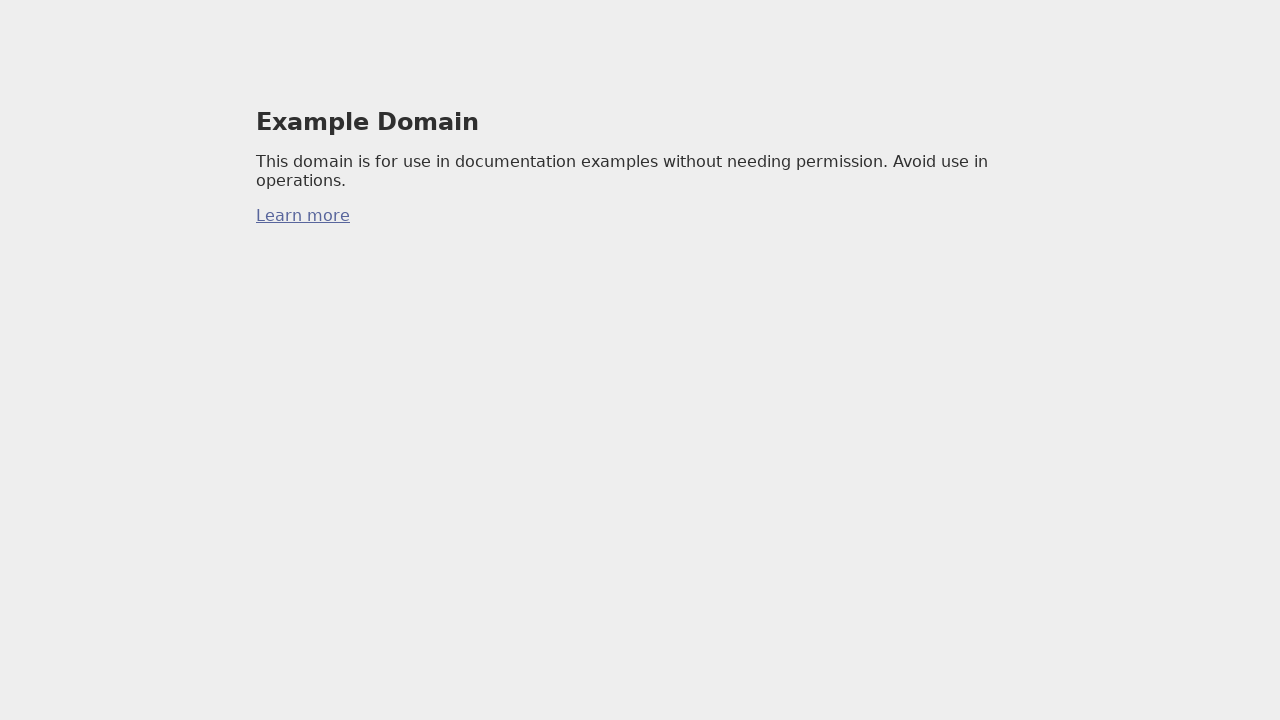

Retrieved current URL: https://example.com/
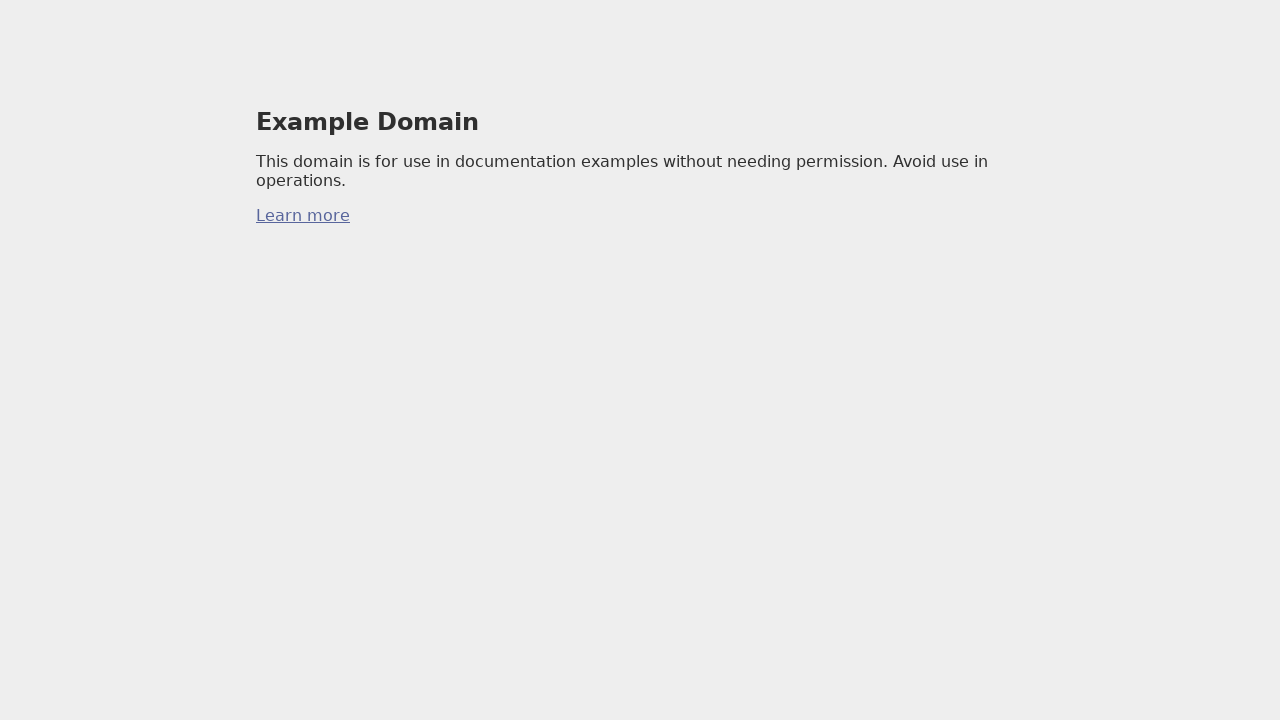

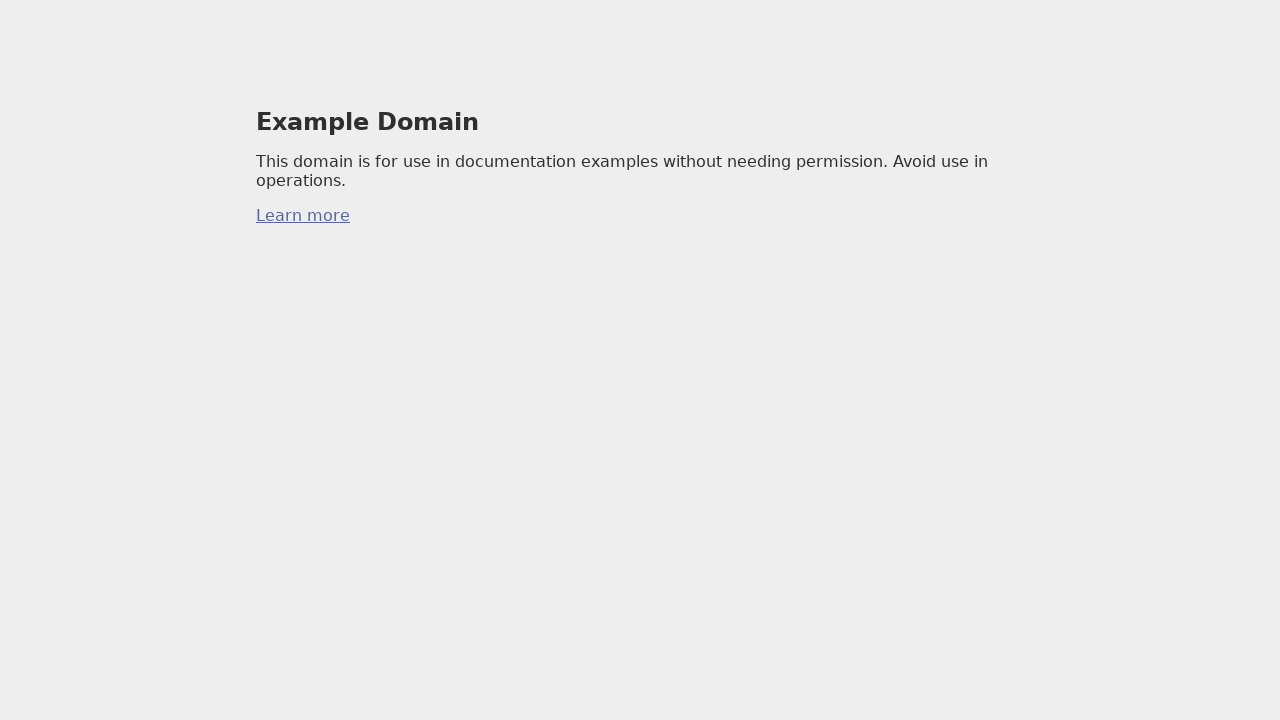